Tests radio button interaction on an HTML forms page by clicking through all radio buttons in two groups (group1 and group2) and verifying their selection states.

Starting URL: https://echoecho.com/htmlforms10.htm

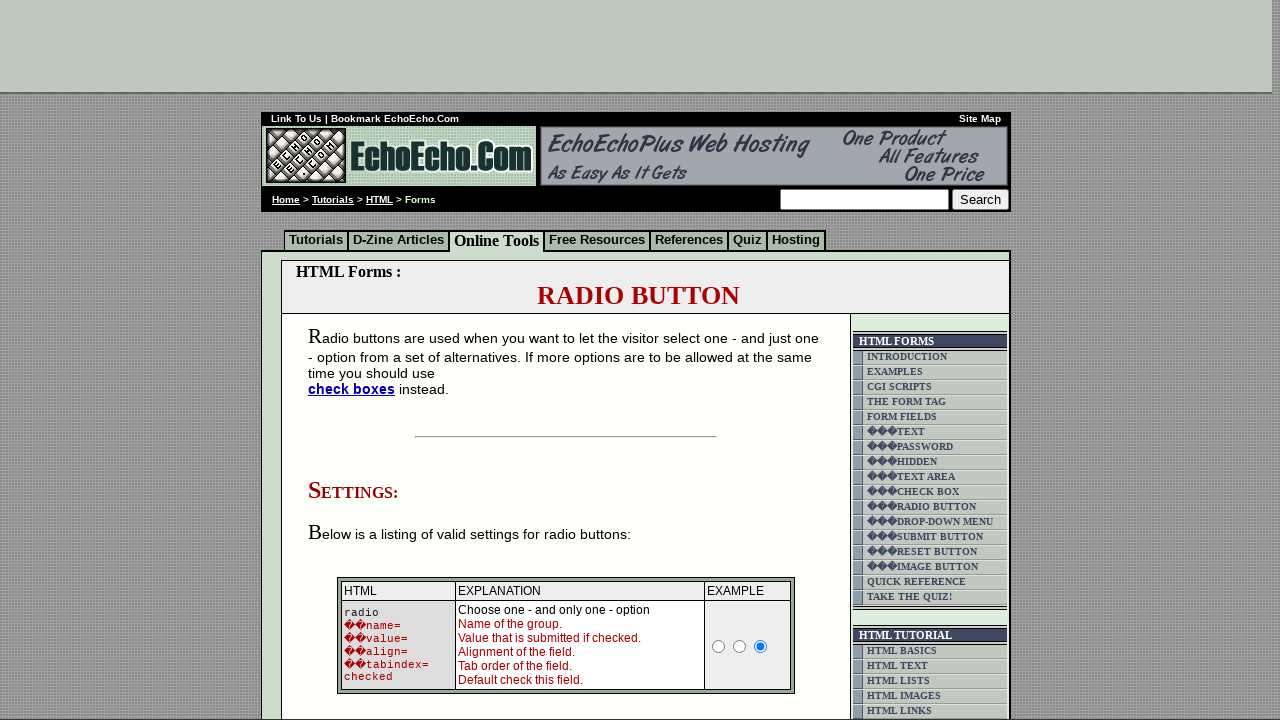

Navigated to HTML forms page
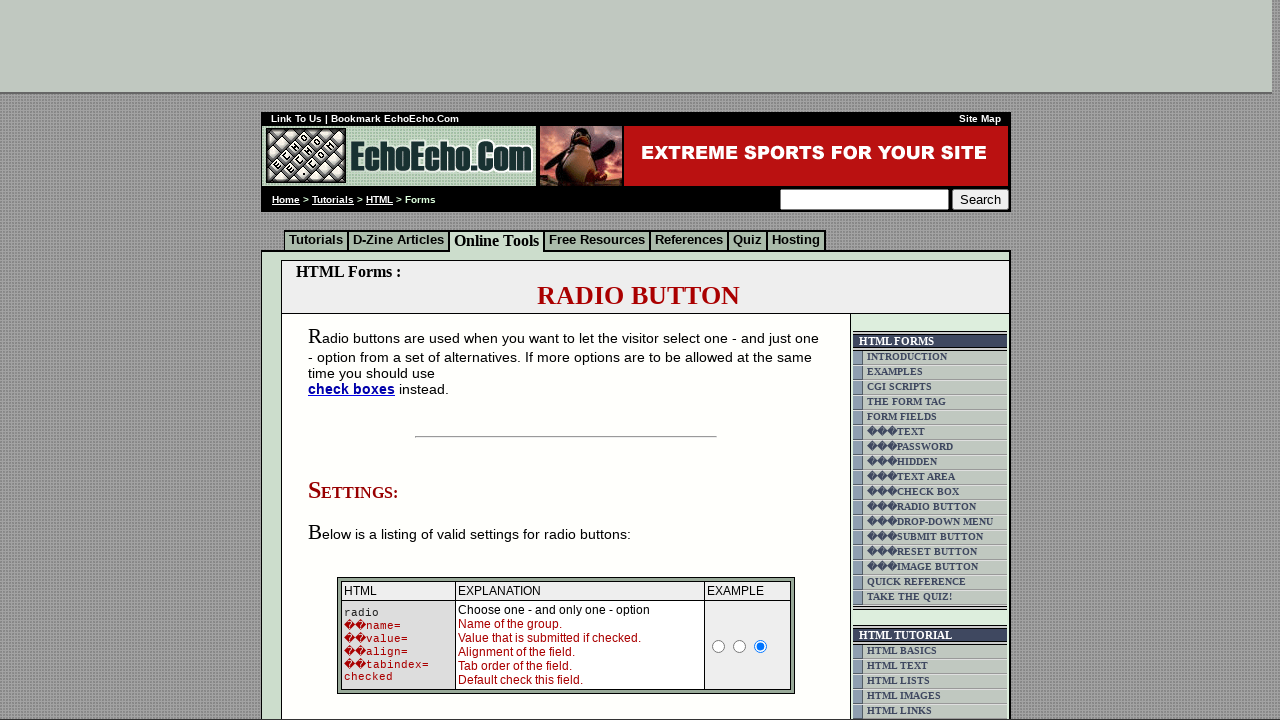

Located group1 radio buttons
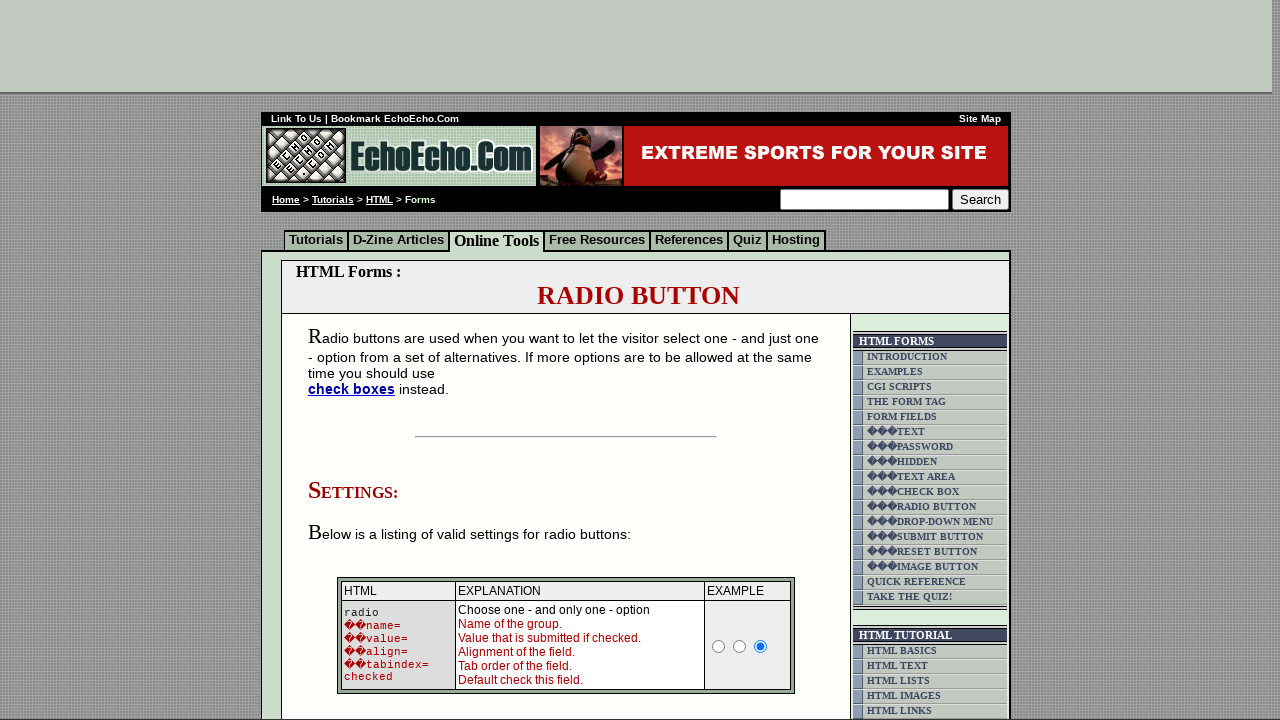

Located group2 radio buttons
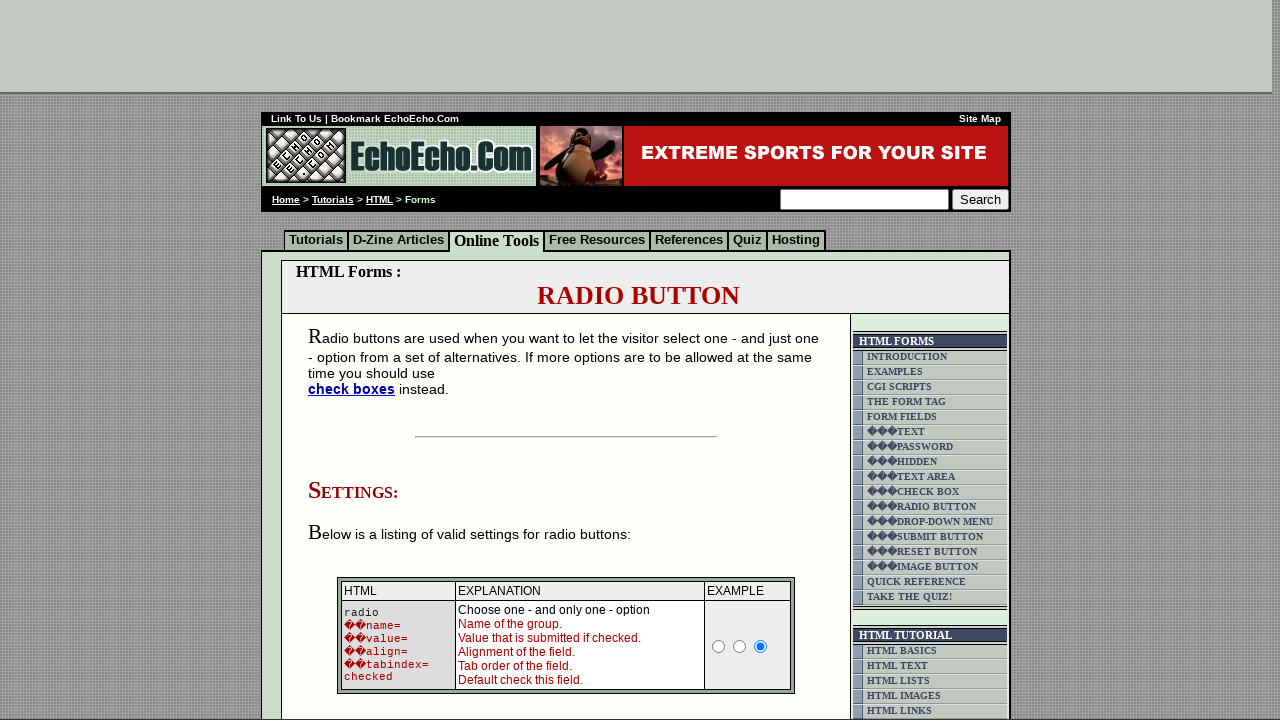

Counted 3 radio buttons in group1
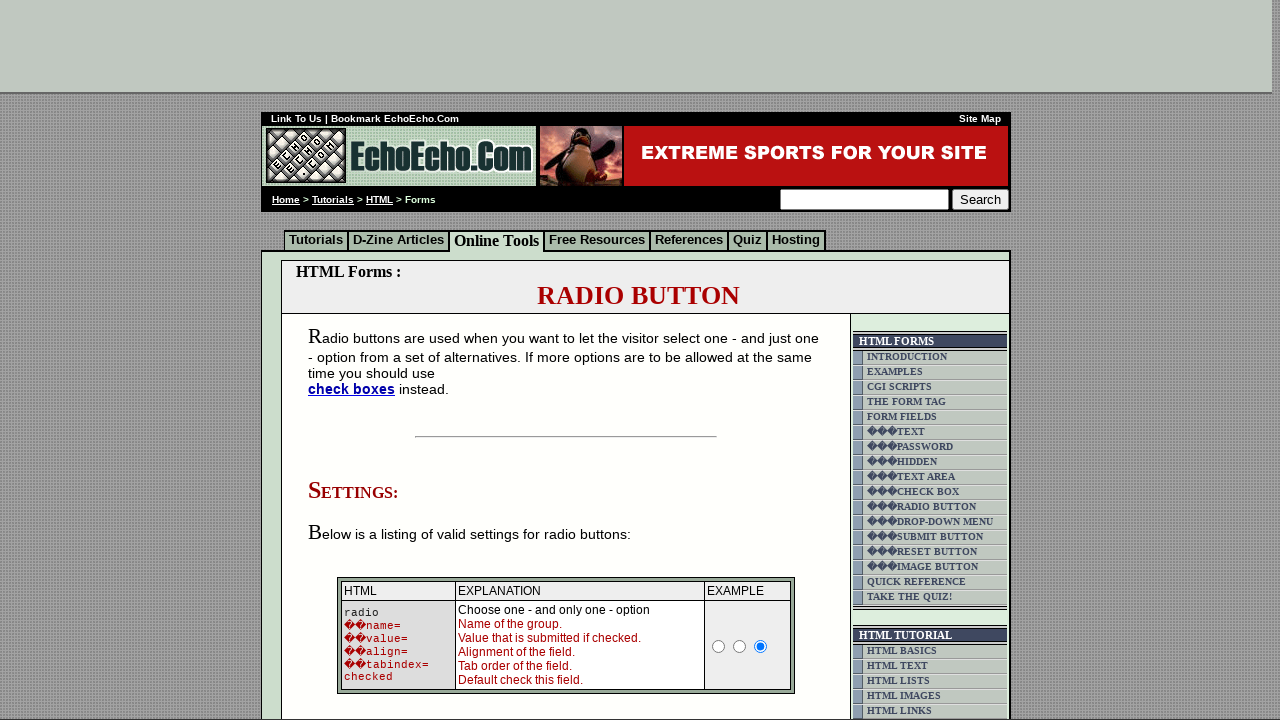

Clicked radio button 0 in group2 at (356, 360) on input[name='group2'] >> nth=0
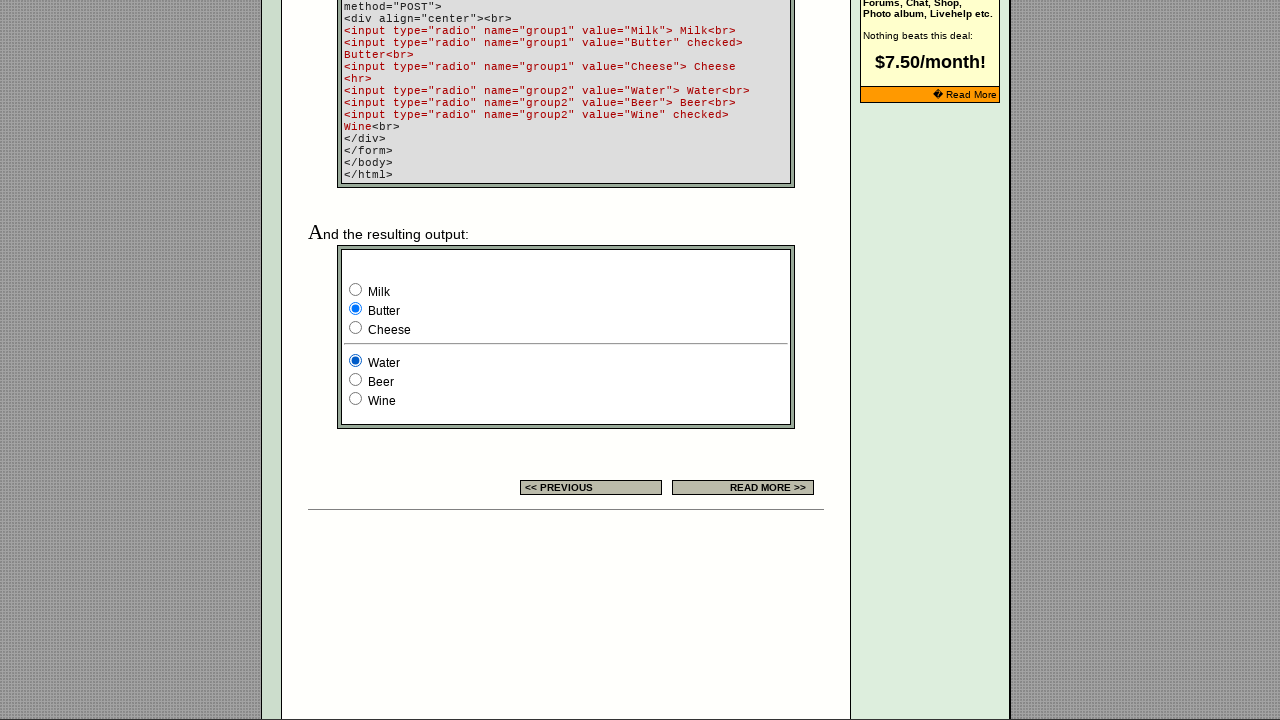

Clicked radio button 0 in group1 at (356, 290) on input[name='group1'] >> nth=0
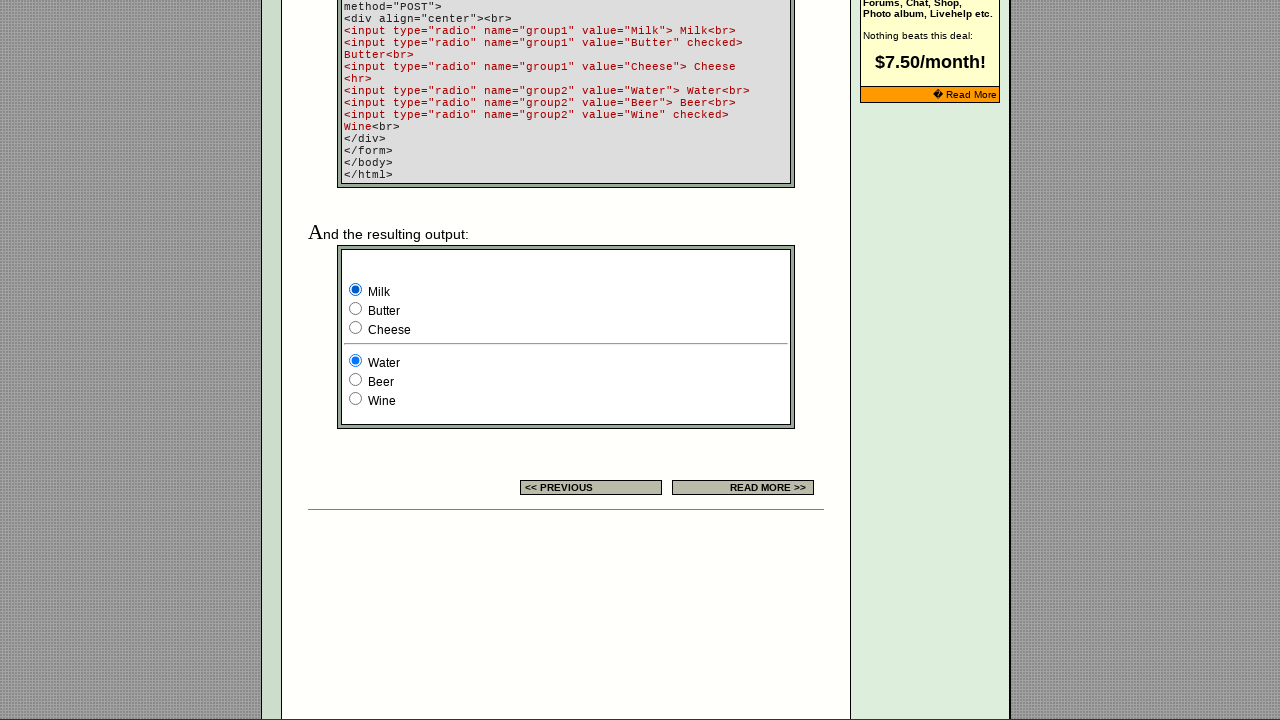

Waited 1 second for selection to register
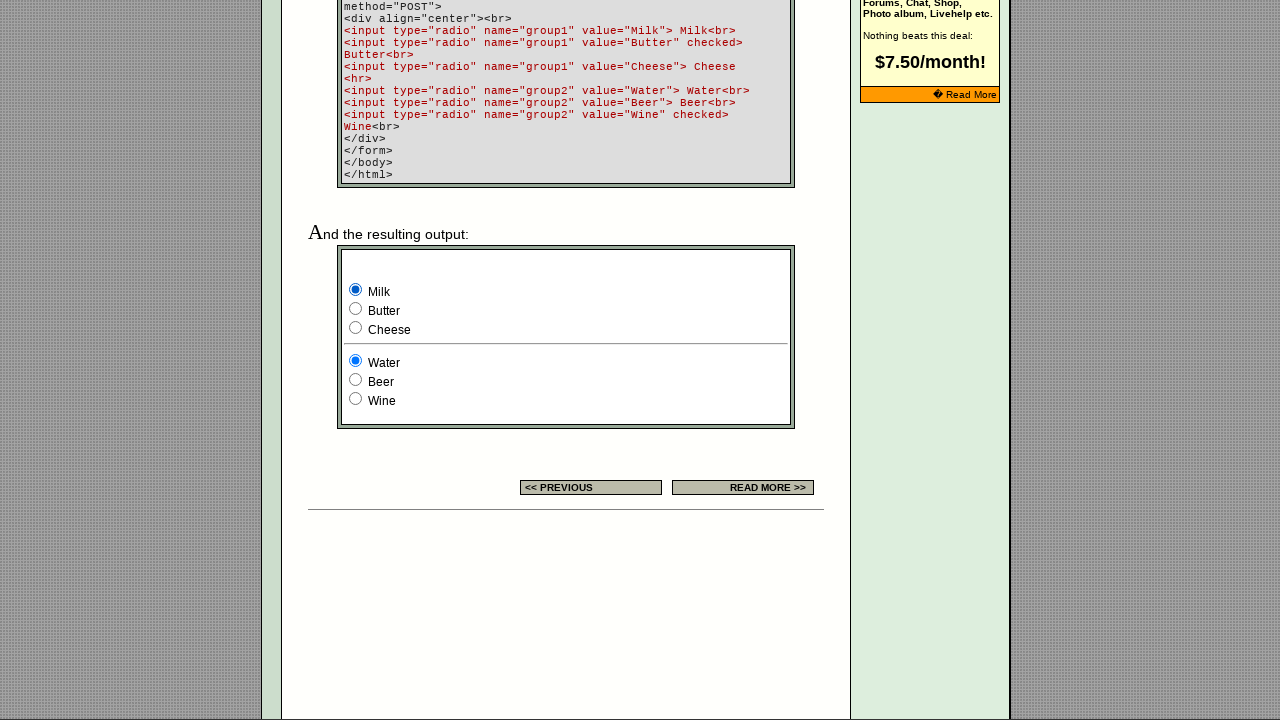

Verified radio button 0 in group1 is checked: True
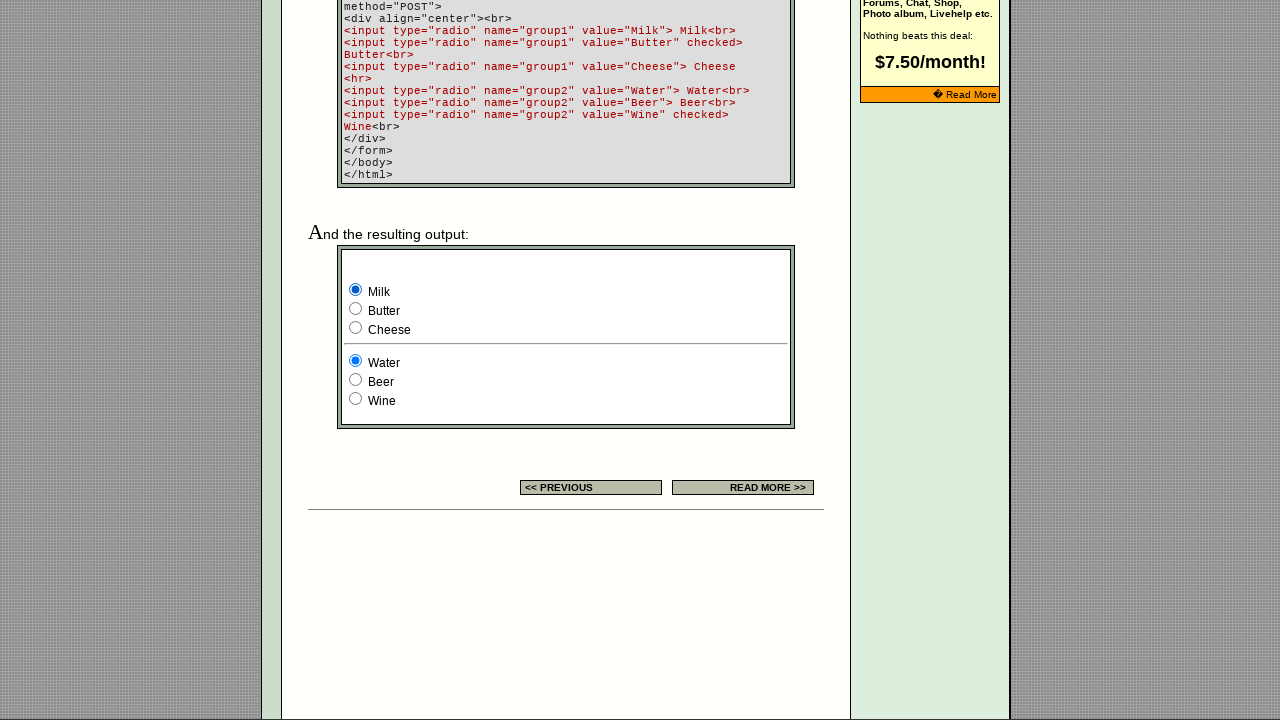

Verified radio button 0 in group2 is checked: True
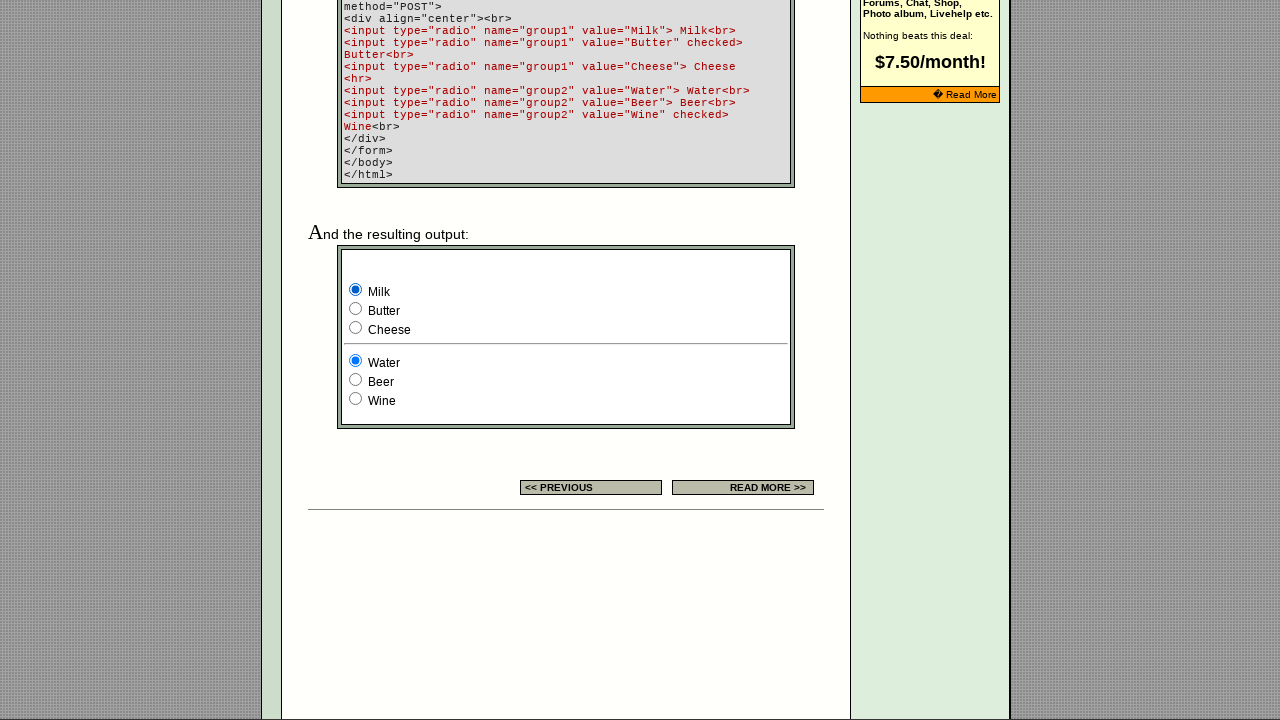

Clicked radio button 1 in group2 at (356, 380) on input[name='group2'] >> nth=1
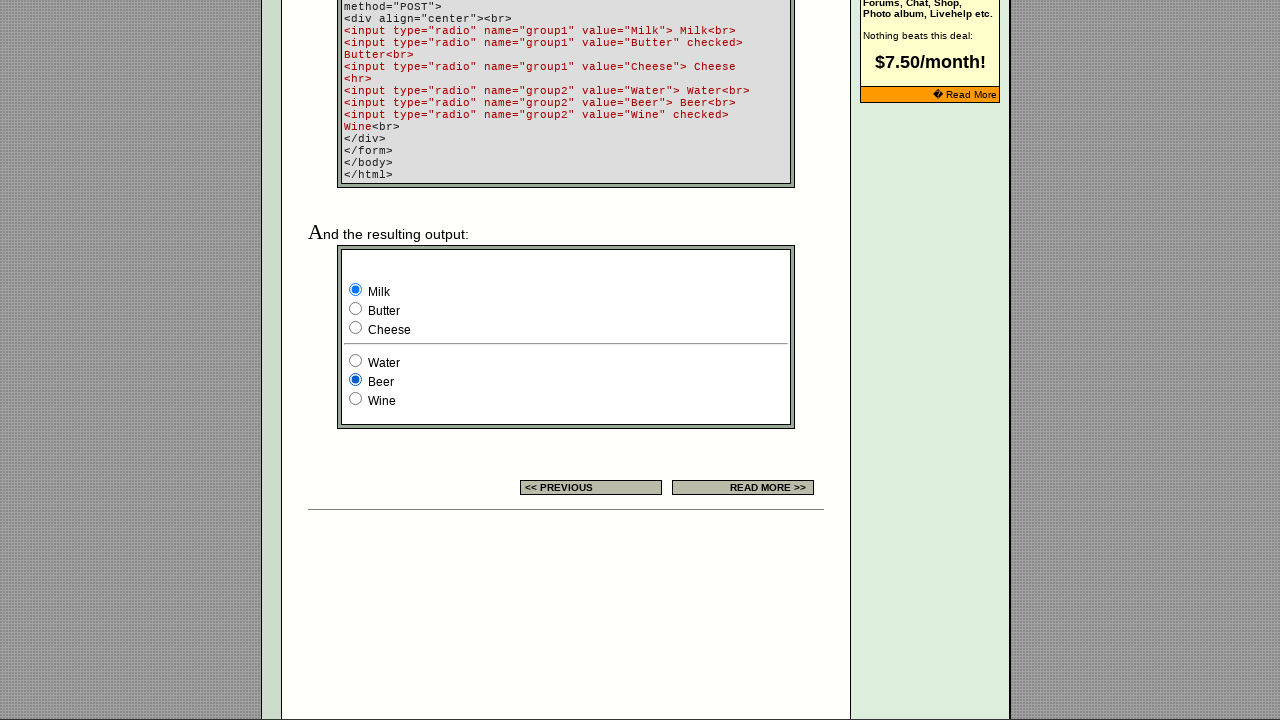

Clicked radio button 1 in group1 at (356, 308) on input[name='group1'] >> nth=1
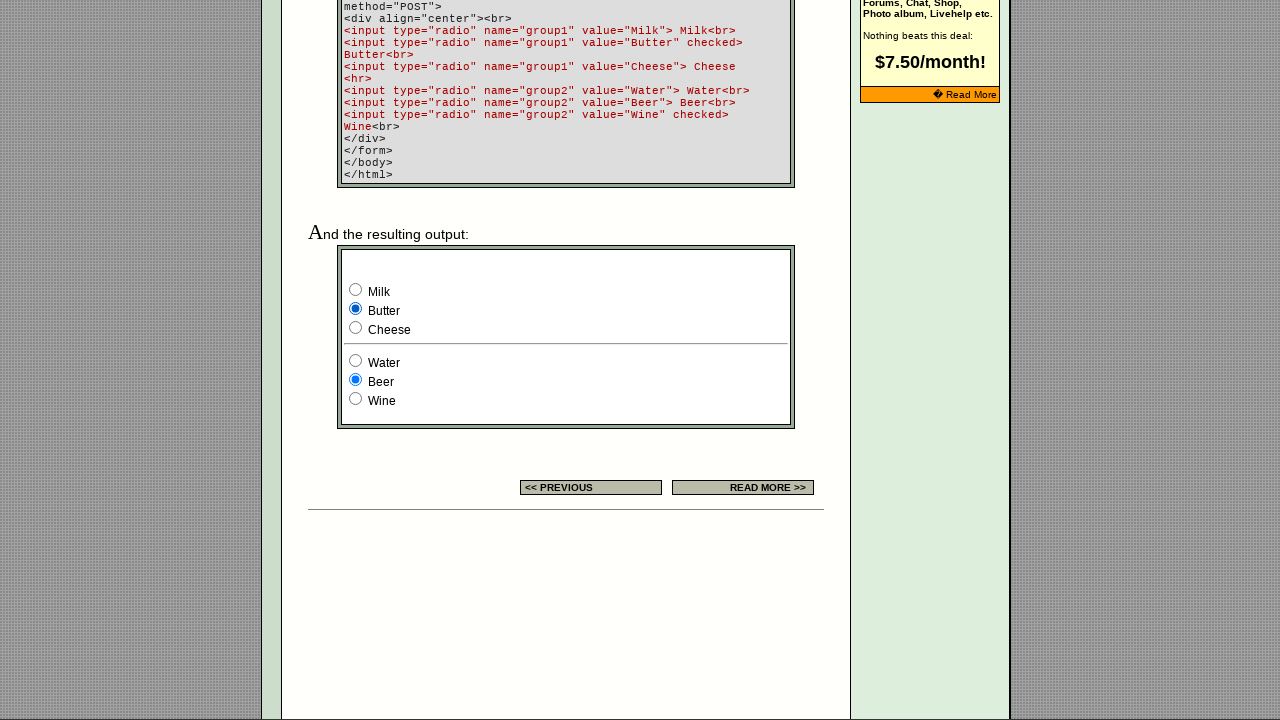

Waited 1 second for selection to register
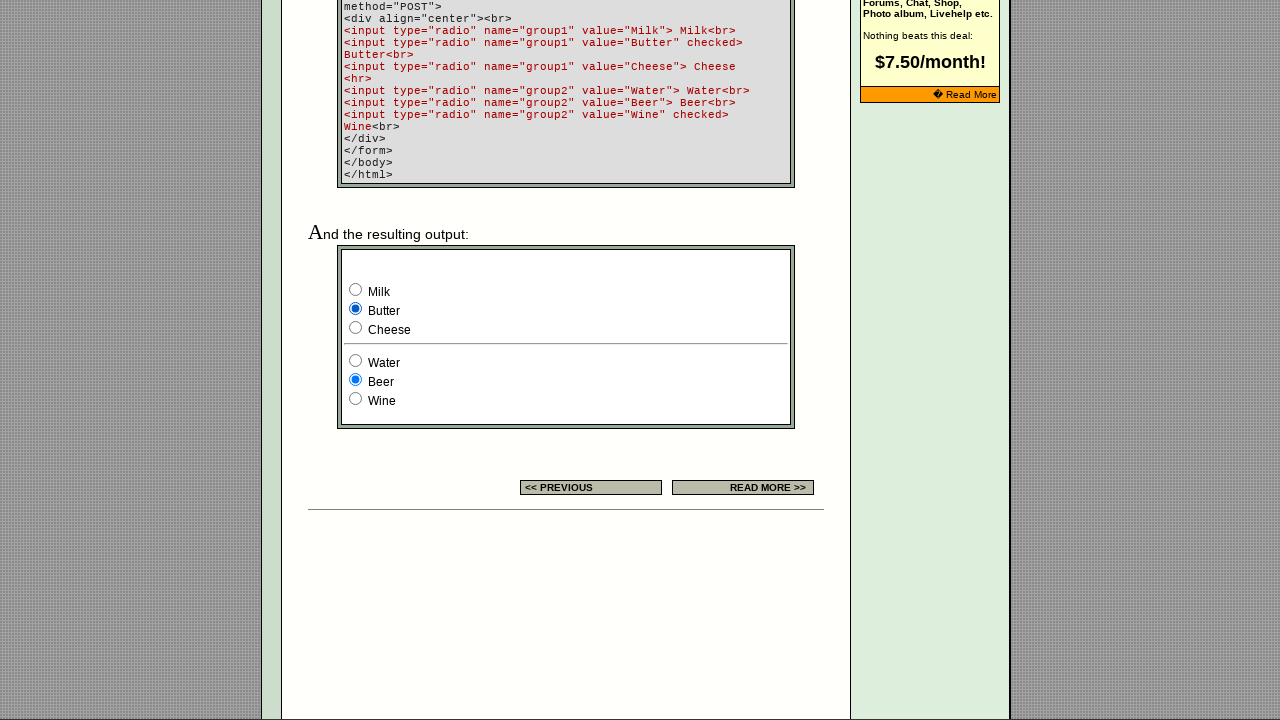

Verified radio button 1 in group1 is checked: True
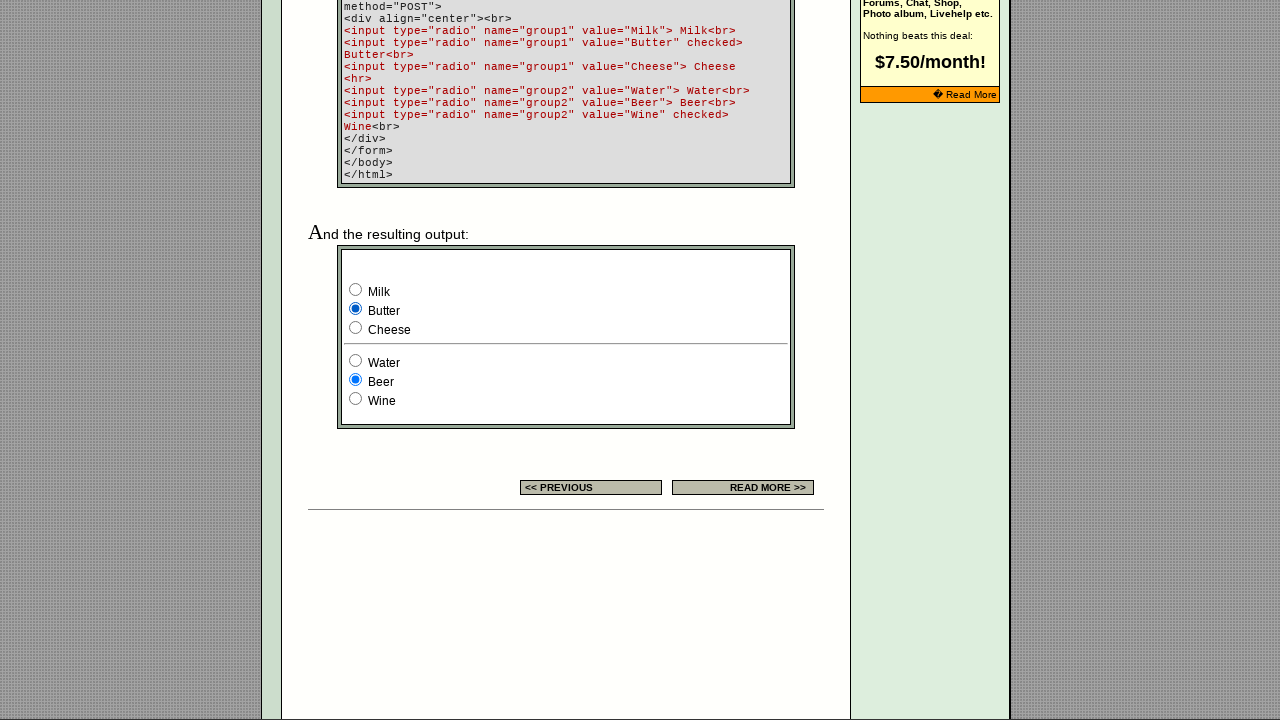

Verified radio button 1 in group2 is checked: True
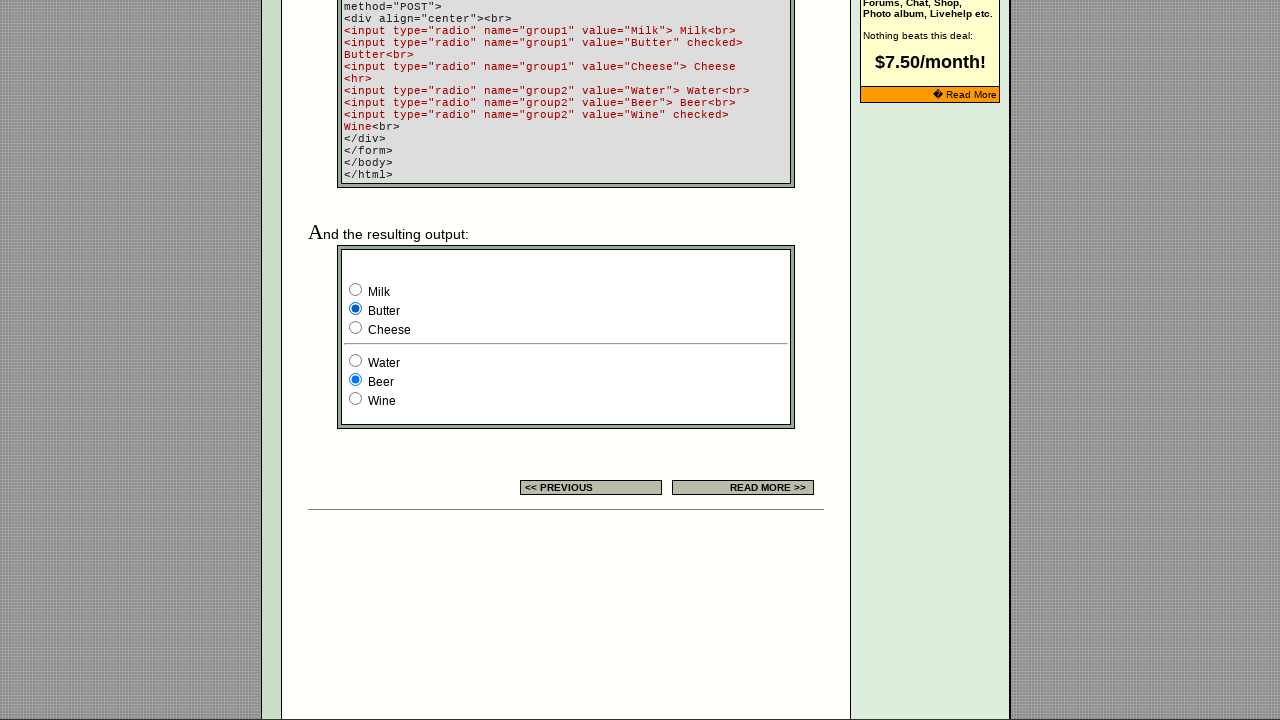

Clicked radio button 2 in group2 at (356, 398) on input[name='group2'] >> nth=2
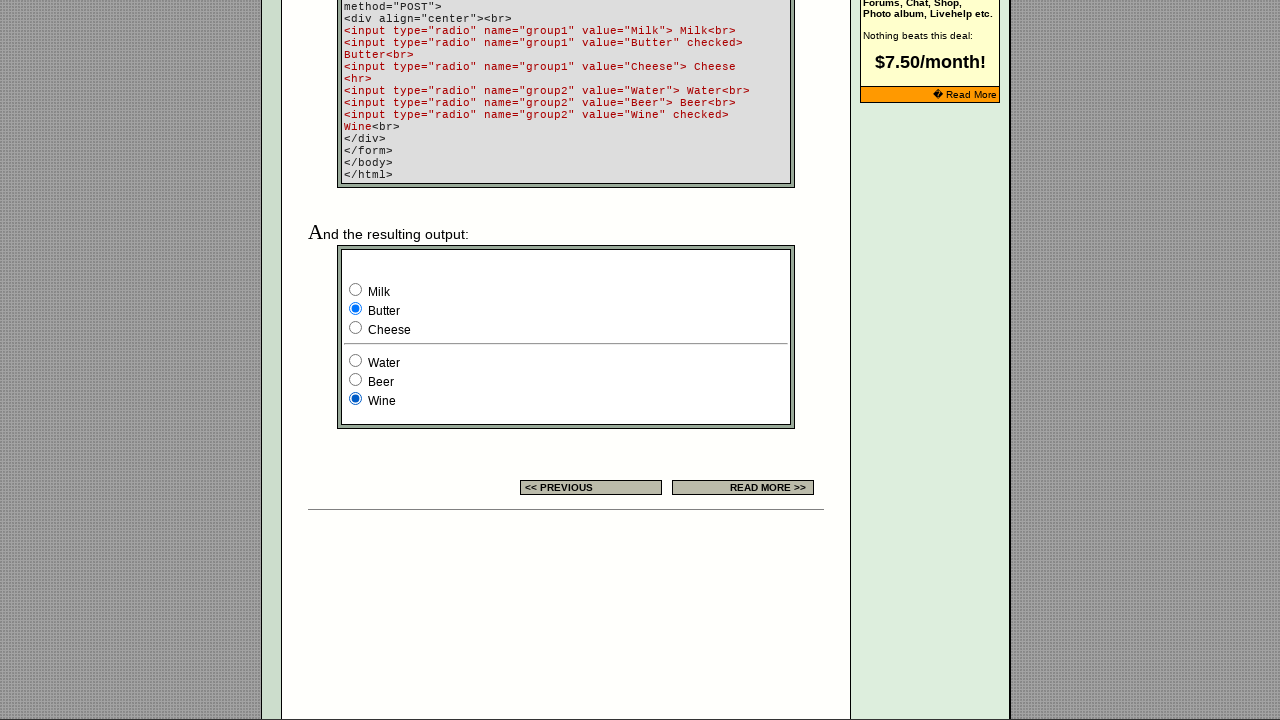

Clicked radio button 2 in group1 at (356, 328) on input[name='group1'] >> nth=2
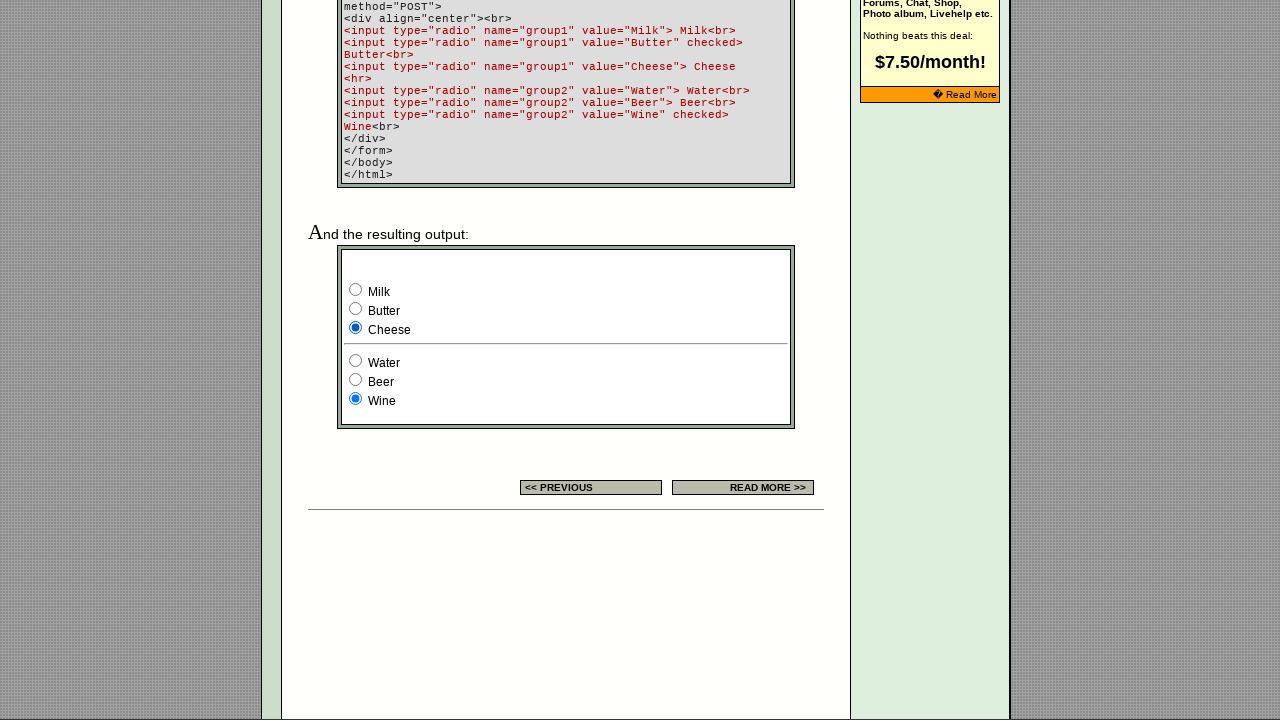

Waited 1 second for selection to register
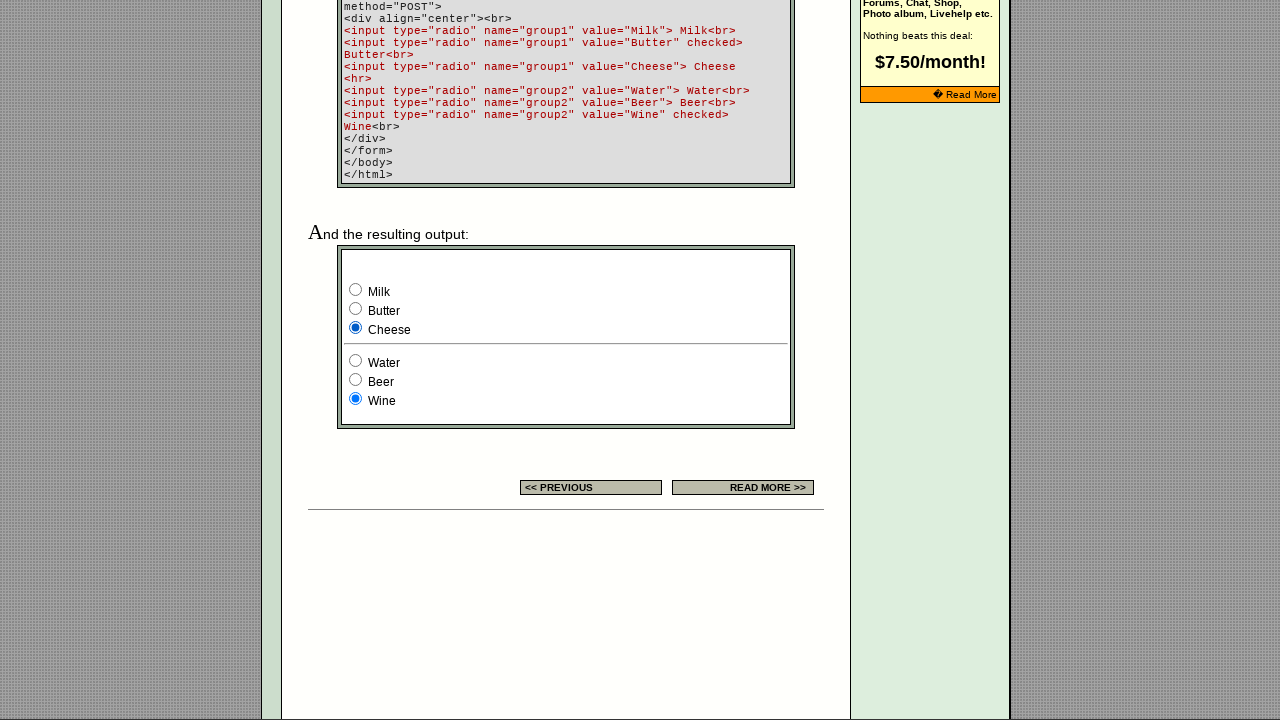

Verified radio button 2 in group1 is checked: True
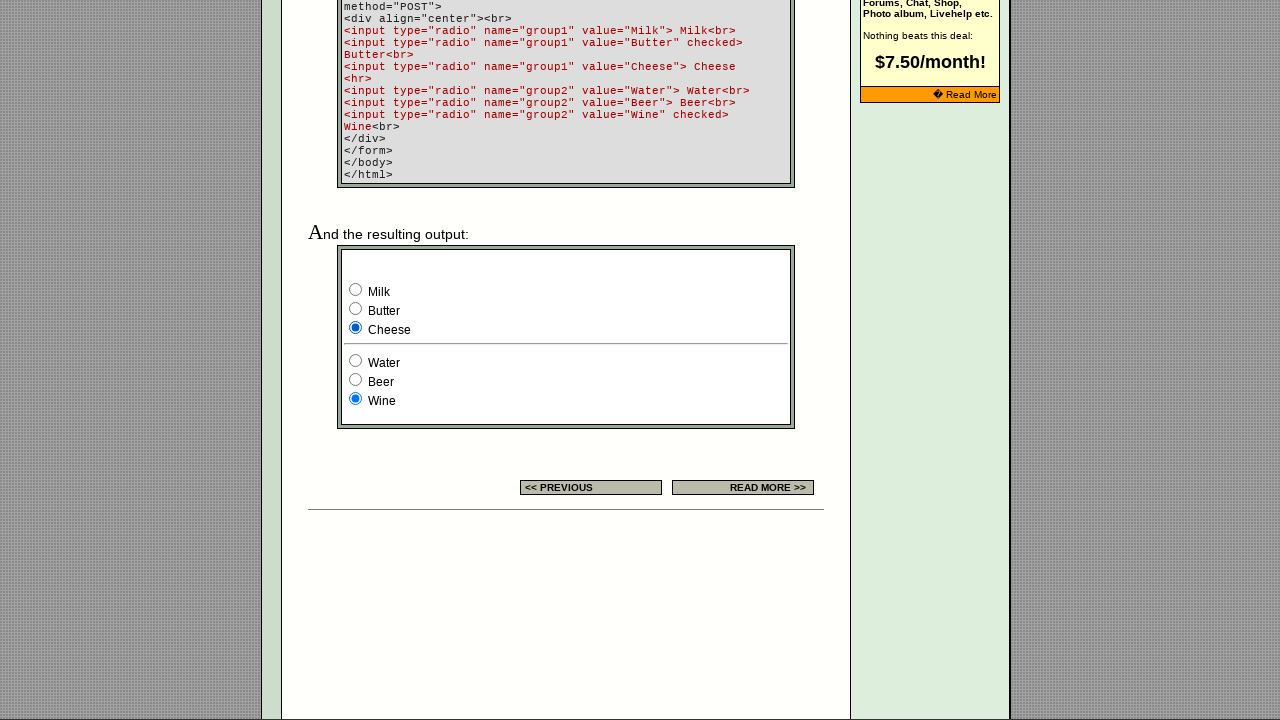

Verified radio button 2 in group2 is checked: True
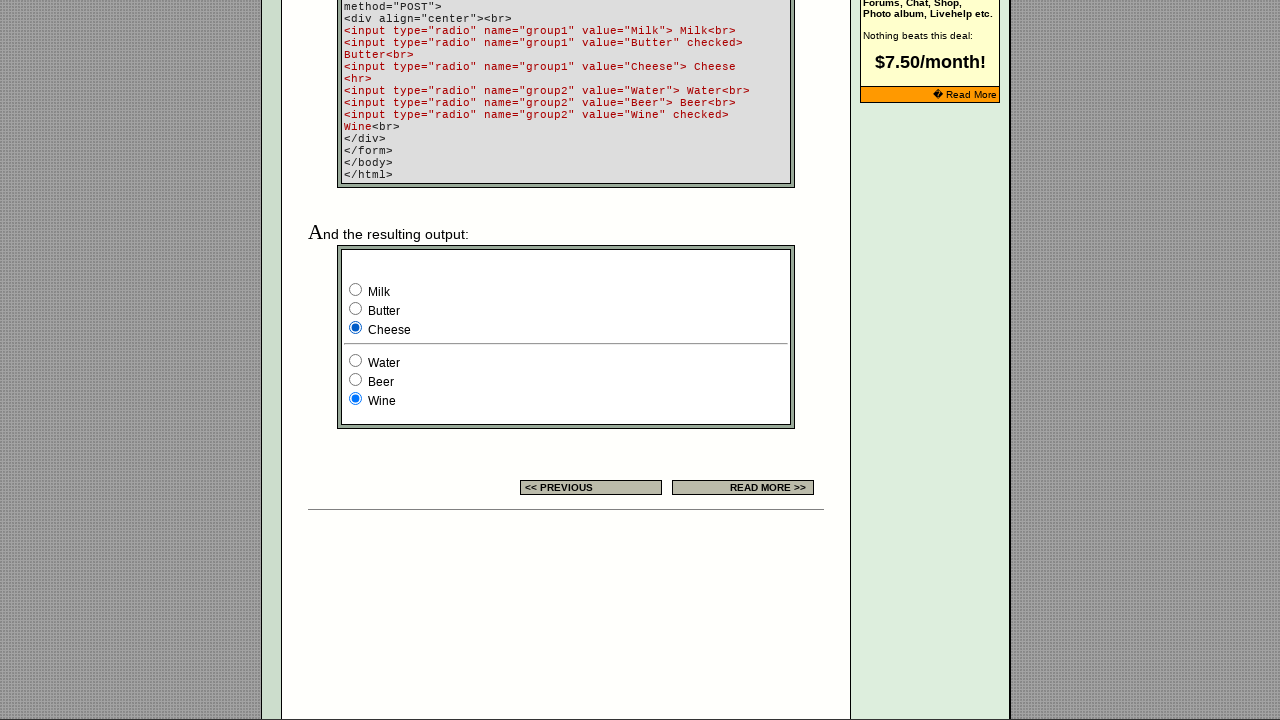

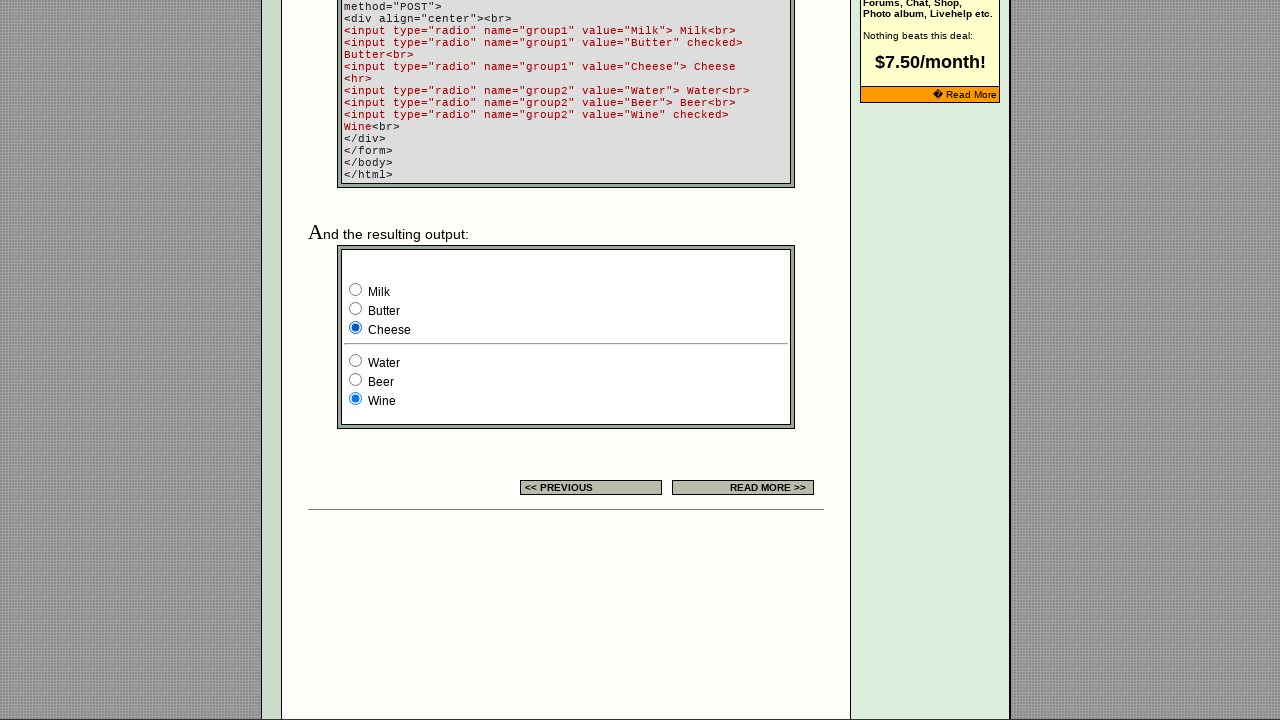